Tests JavaScript alert functionality by clicking the alert button and accepting it

Starting URL: https://the-internet.herokuapp.com/javascript_alerts

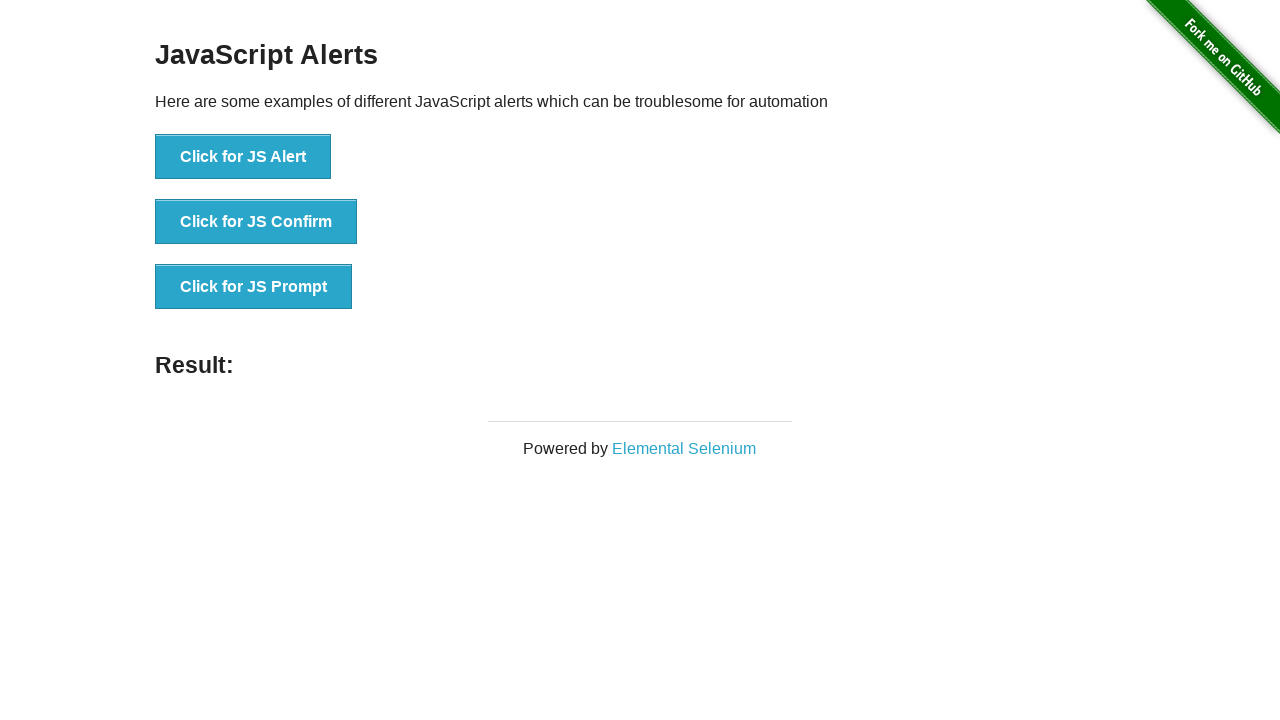

Clicked the JavaScript alert button at (243, 157) on xpath=//button[normalize-space()='Click for JS Alert']
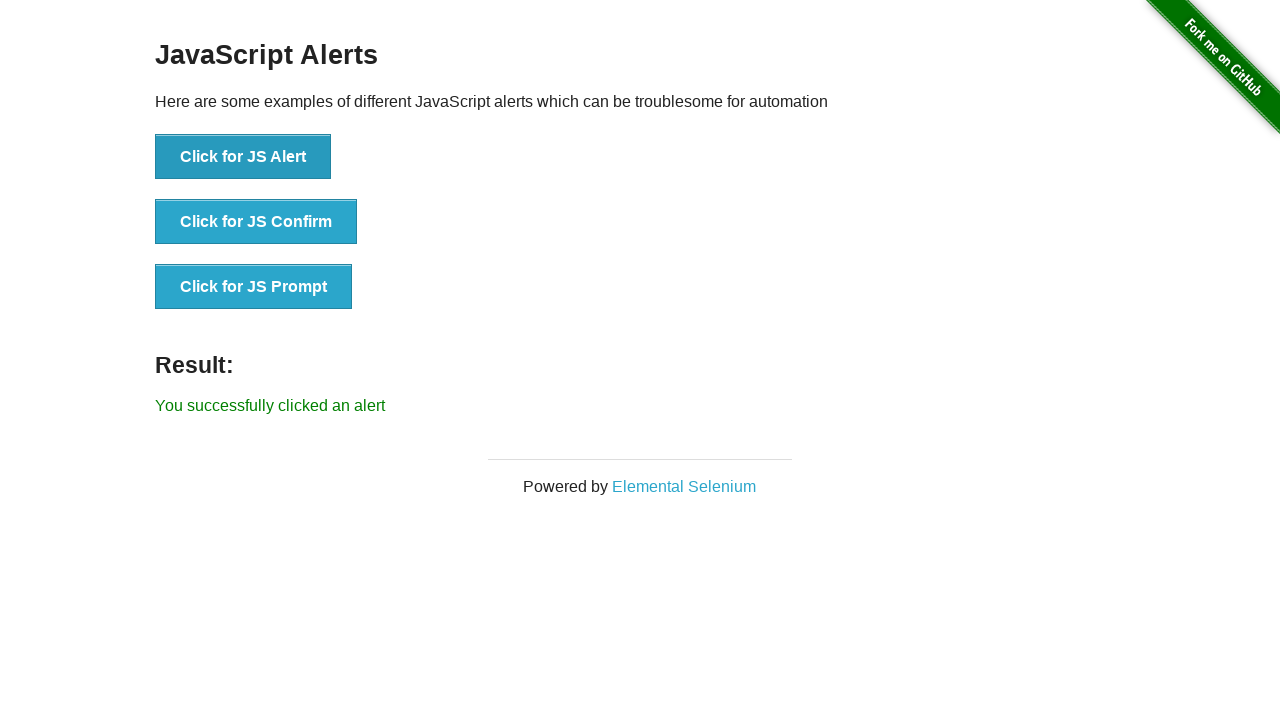

Set up dialog handler to accept alert
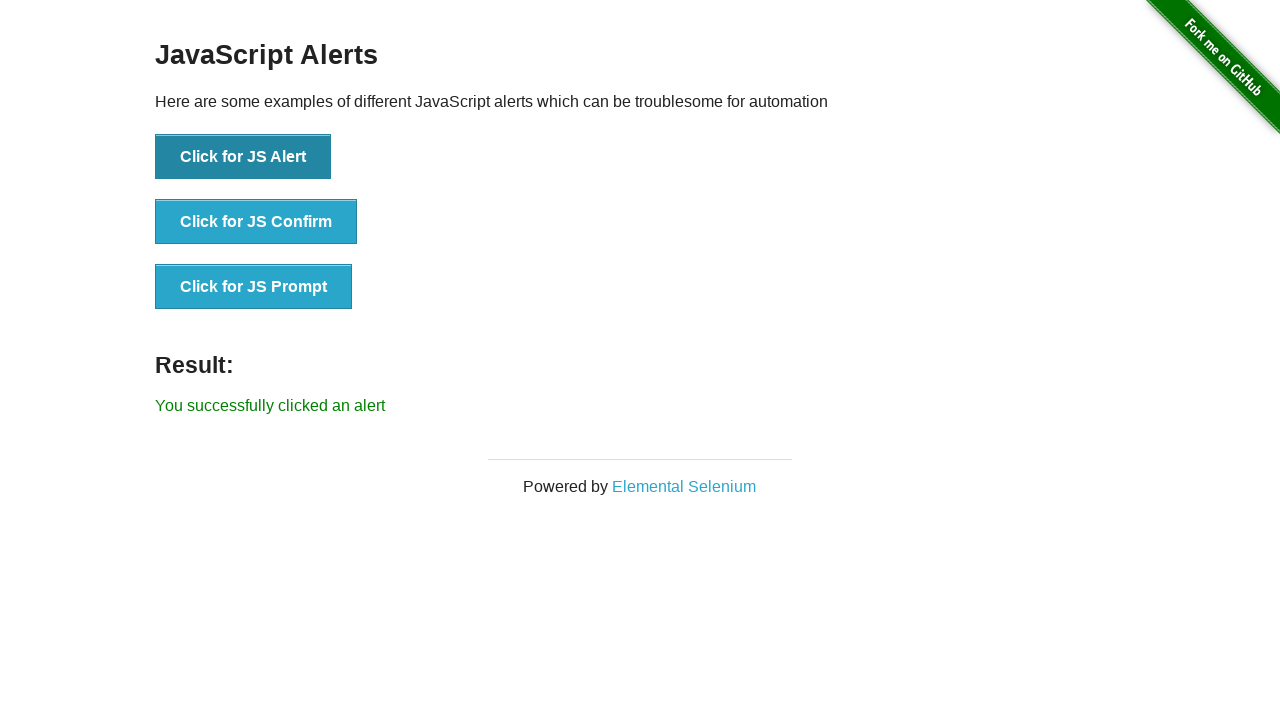

Result message element loaded
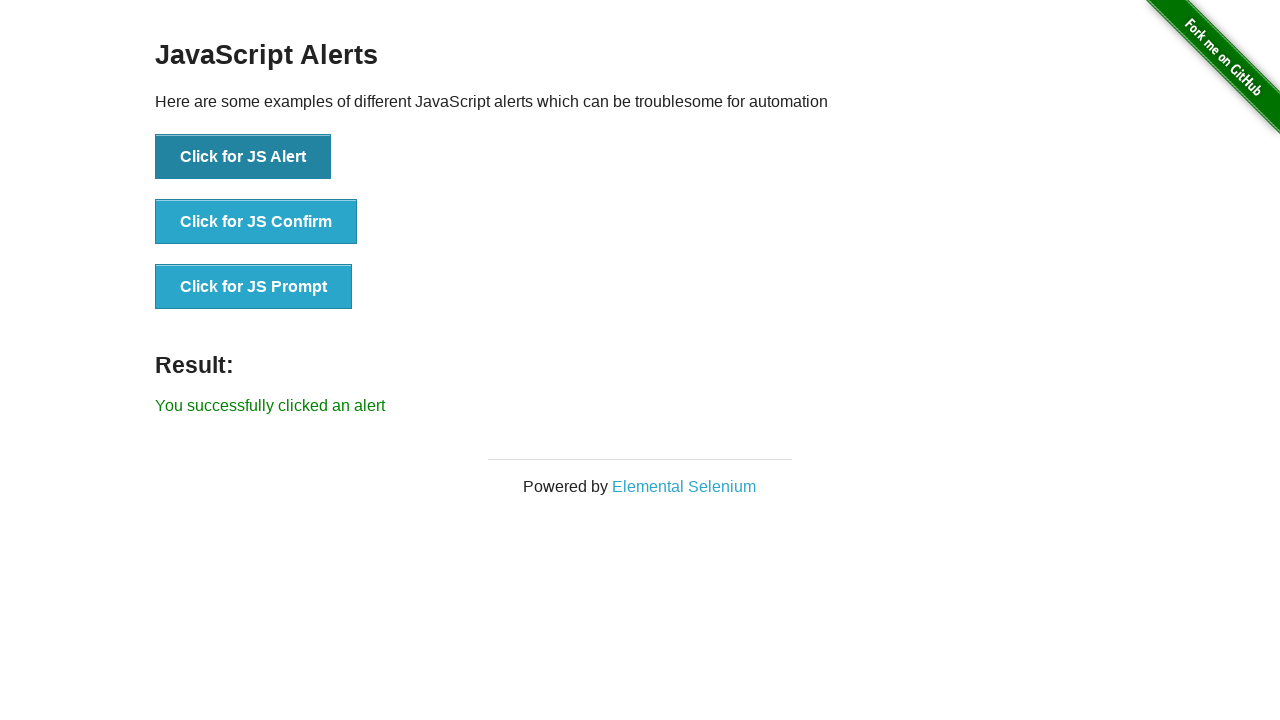

Verified alert was successfully handled with correct result message
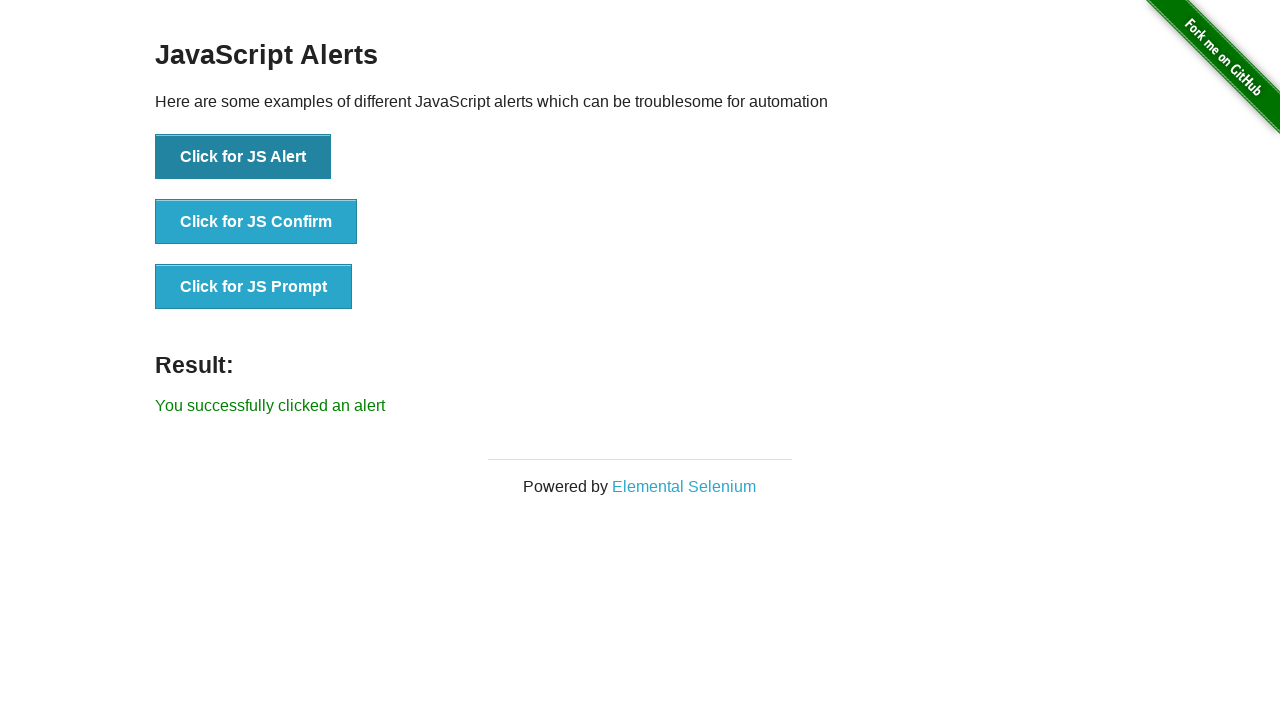

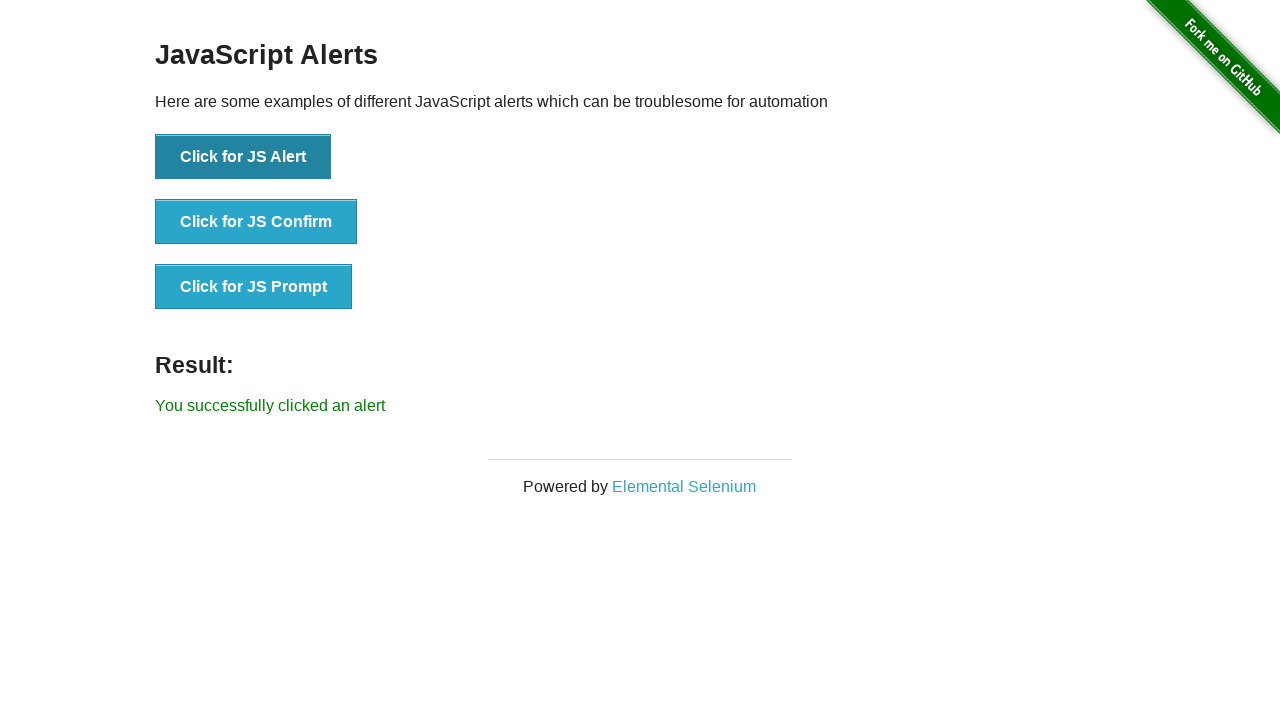